Tests drag-and-drop functionality on jQuery UI demo page by dragging an element into a droppable area, then navigates to the slider demo

Starting URL: https://jqueryui.com/droppable/

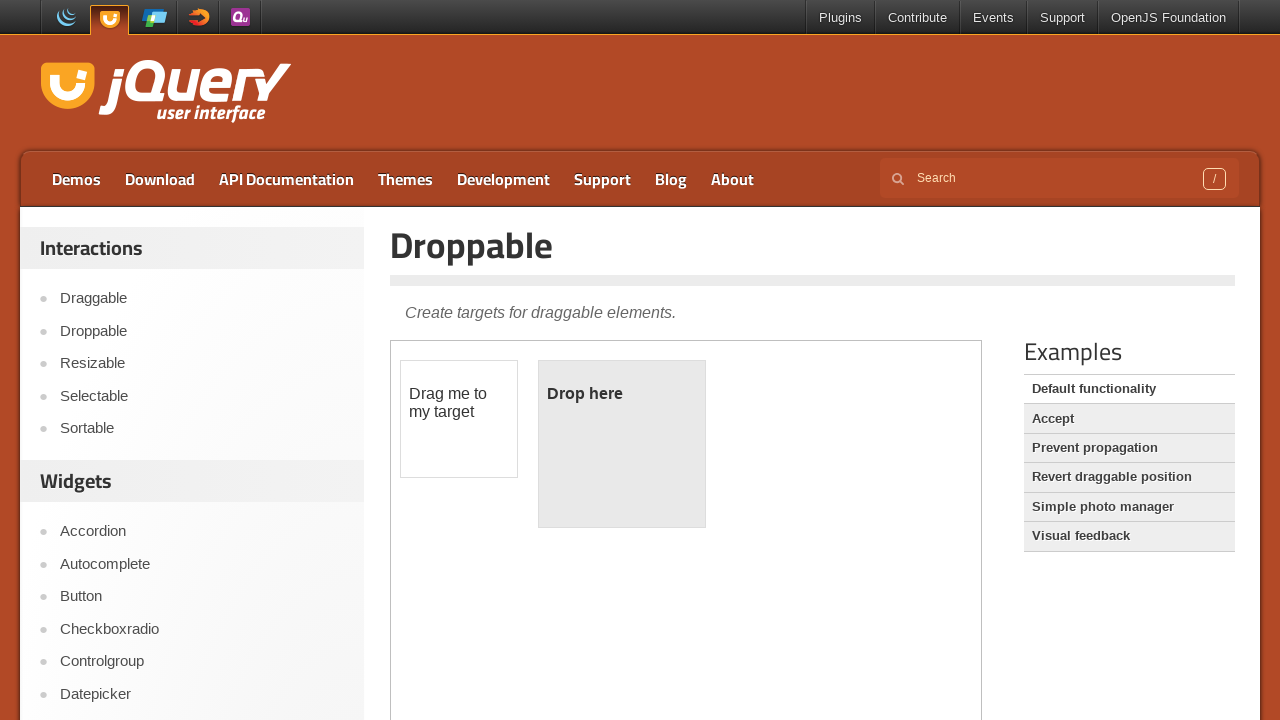

Located the demo iframe
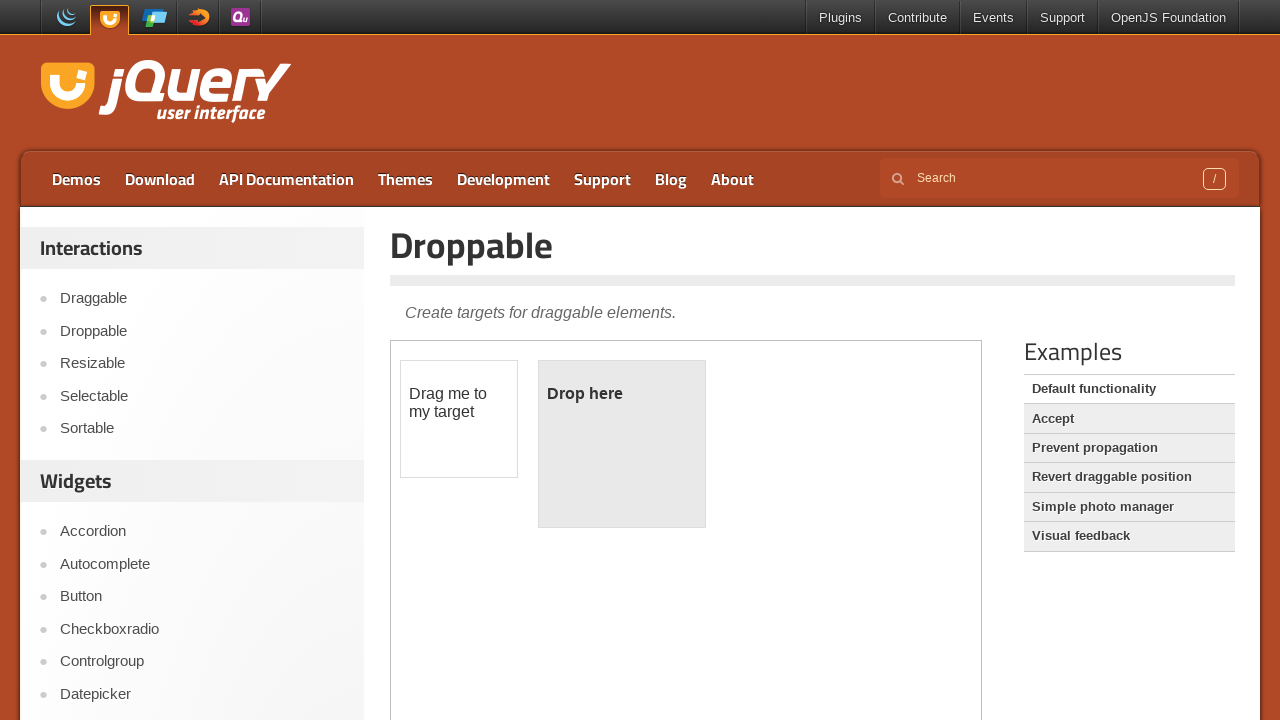

Located the draggable element
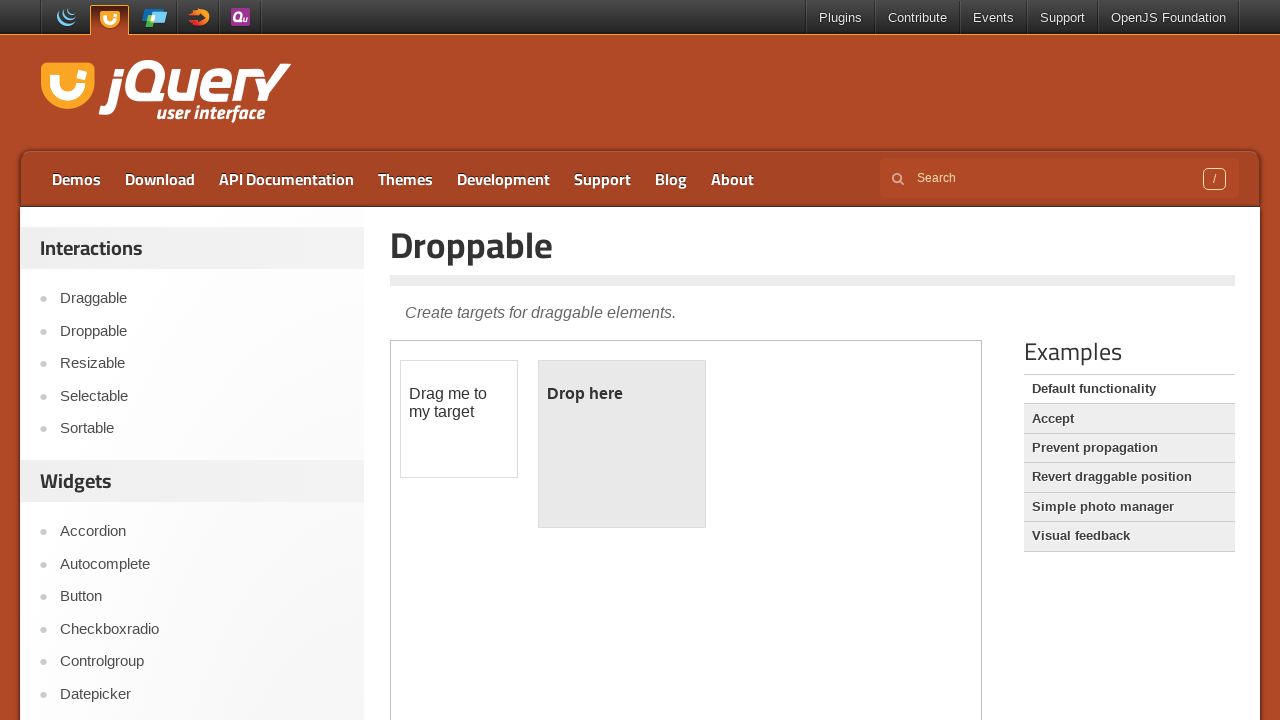

Located the droppable area
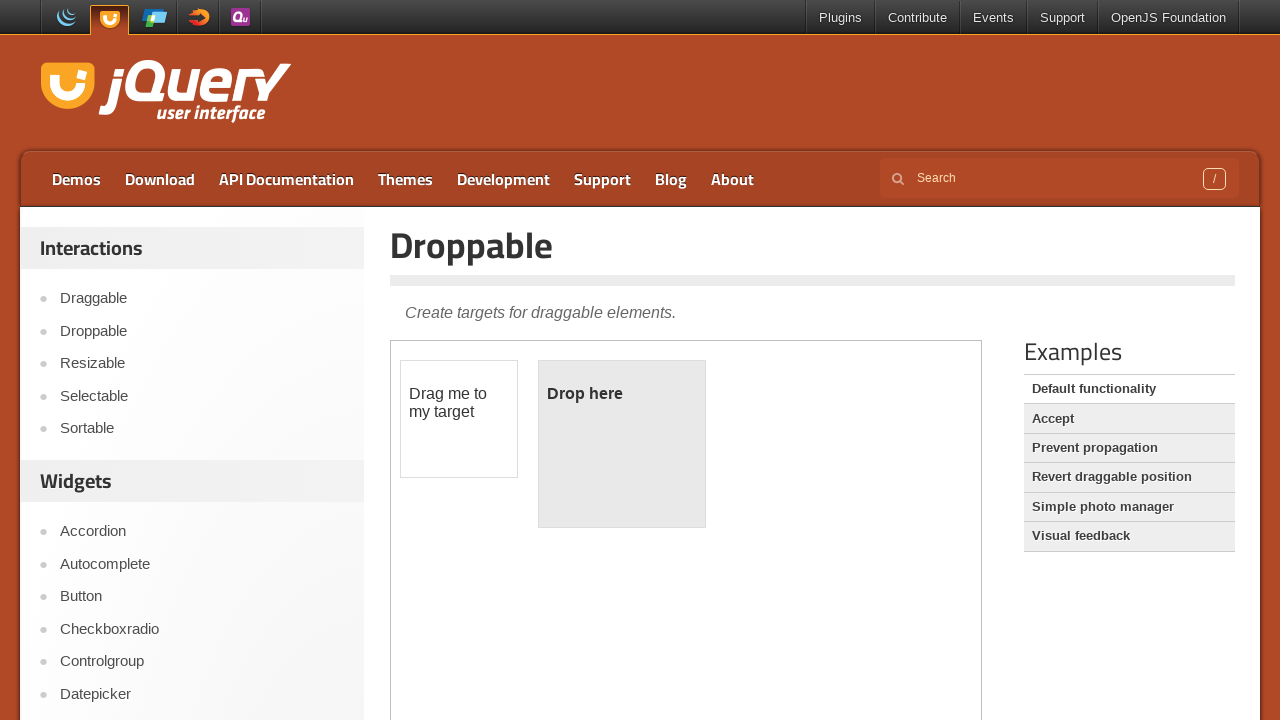

Dragged element into droppable area at (622, 444)
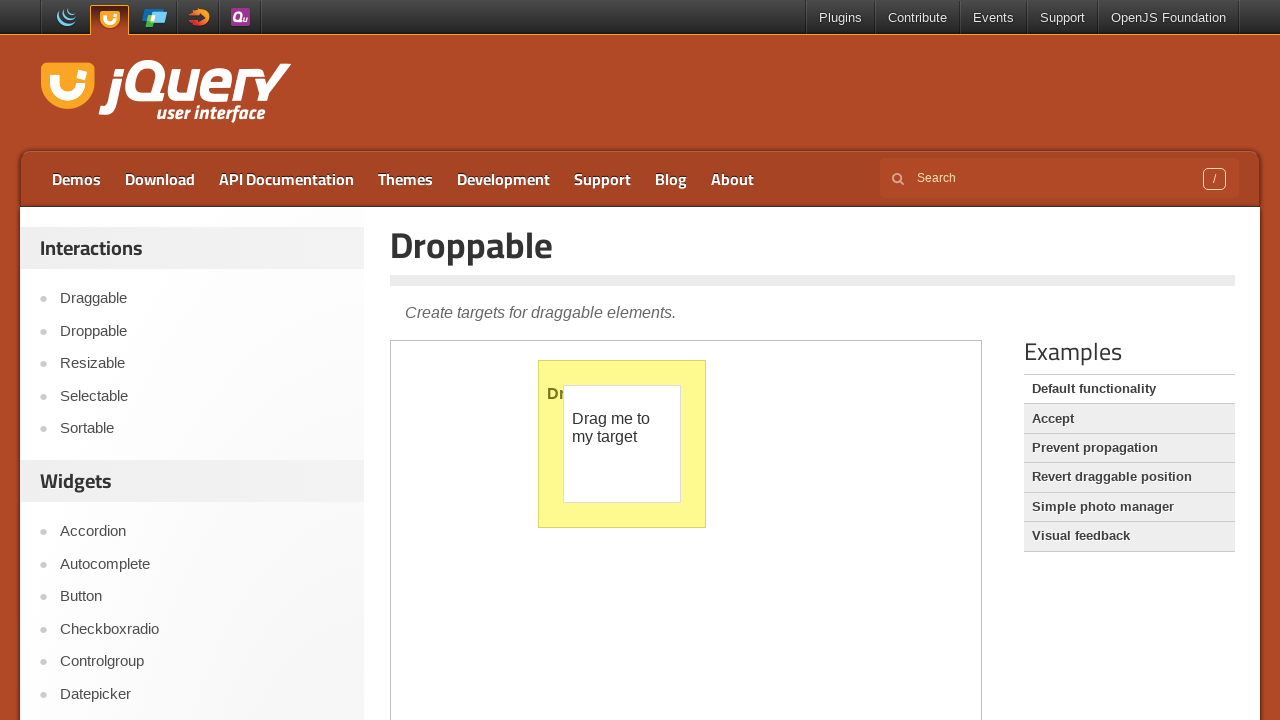

Clicked on Slider link to navigate to slider demo at (202, 361) on text='Slider'
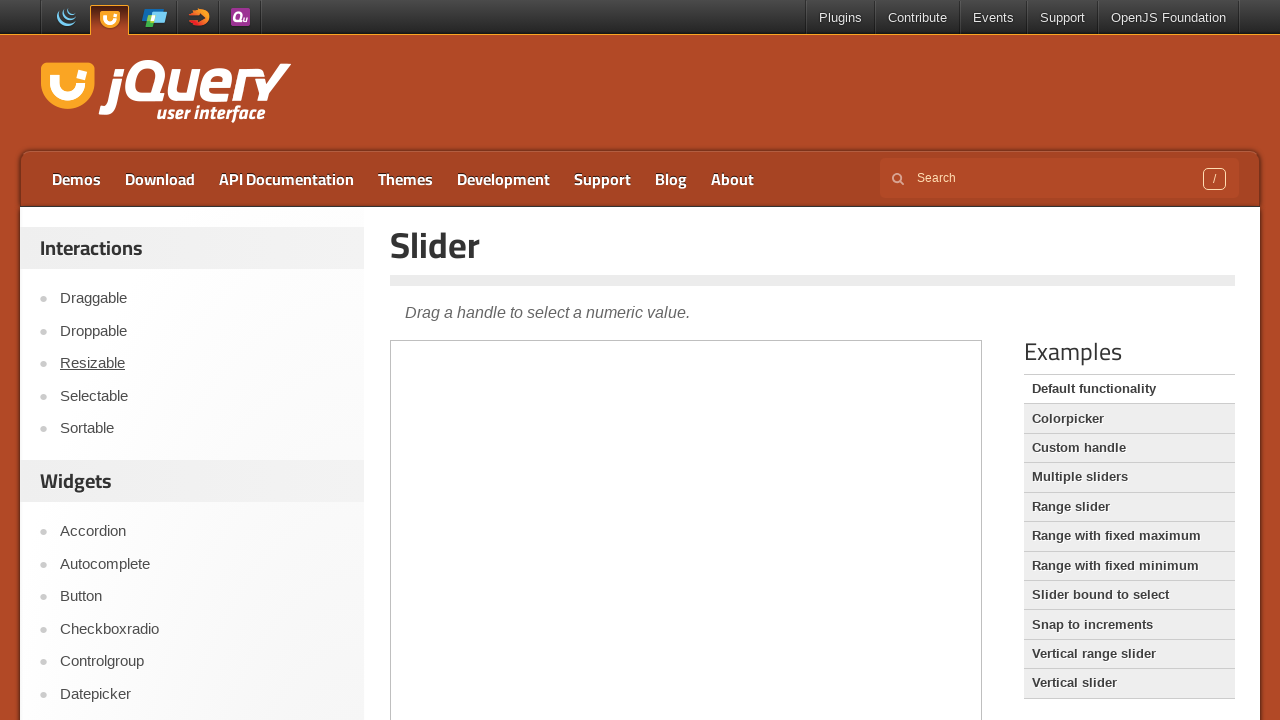

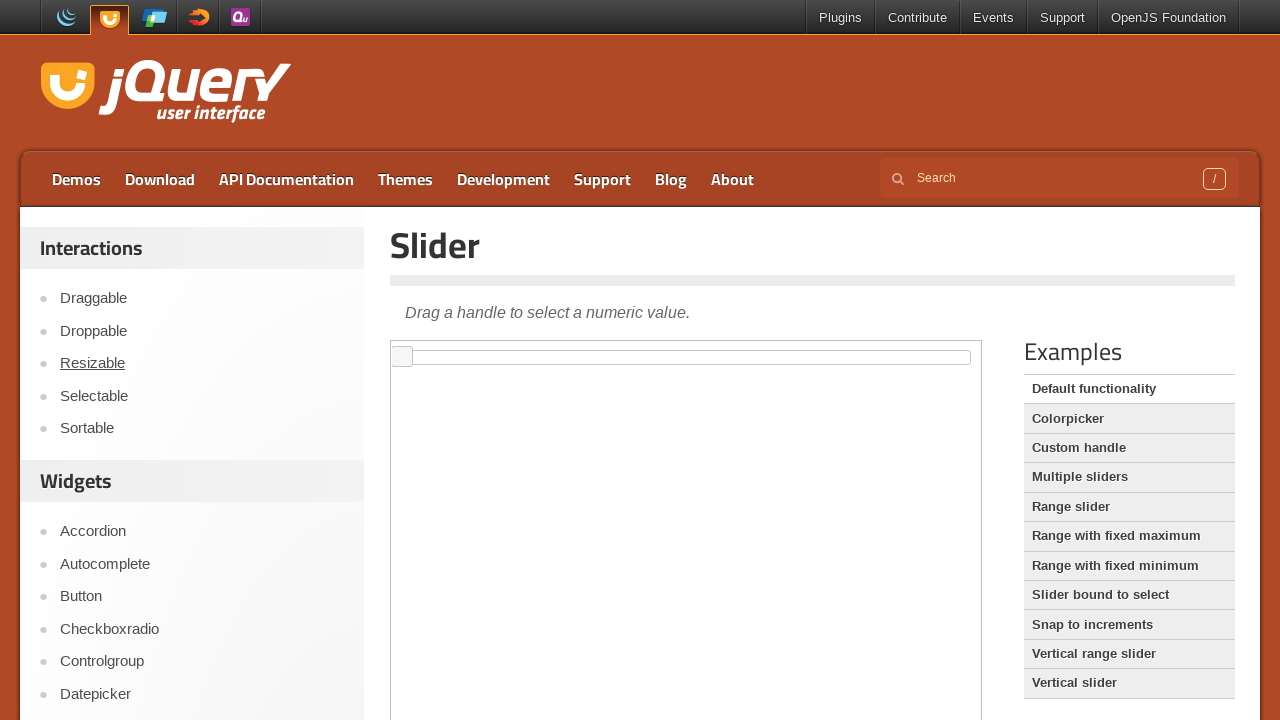